Tests page scrolling functionality by navigating to a bike details page and scrolling down 1000 pixels using JavaScript

Starting URL: https://www.bikewale.com/ktm-bikes/rc-200/

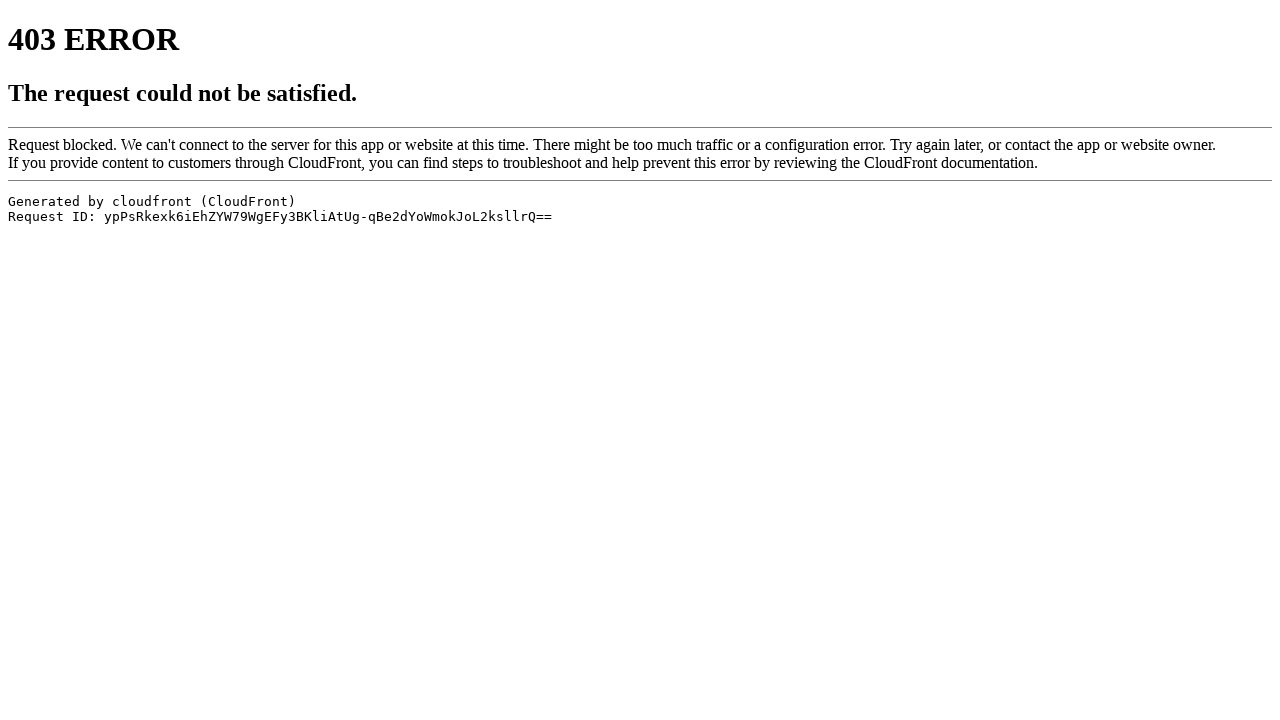

Navigated to KTM RC 200 bike details page
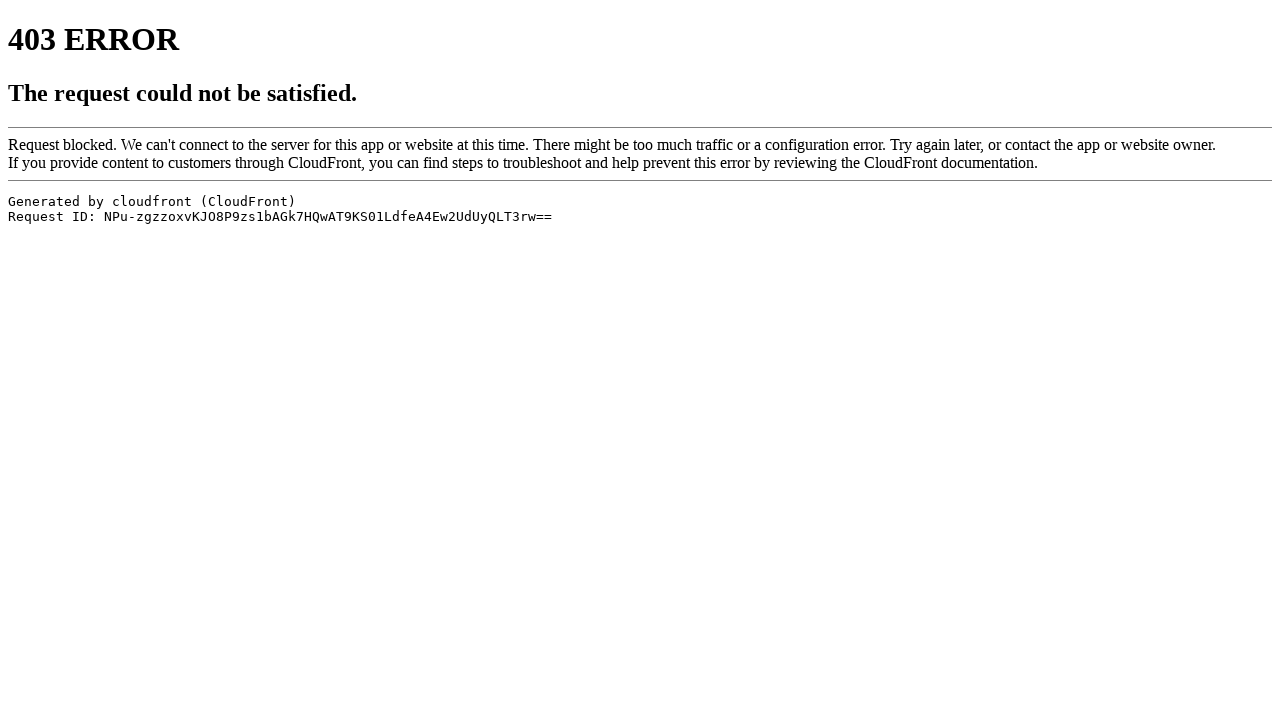

Scrolled down the page by 1000 pixels using JavaScript
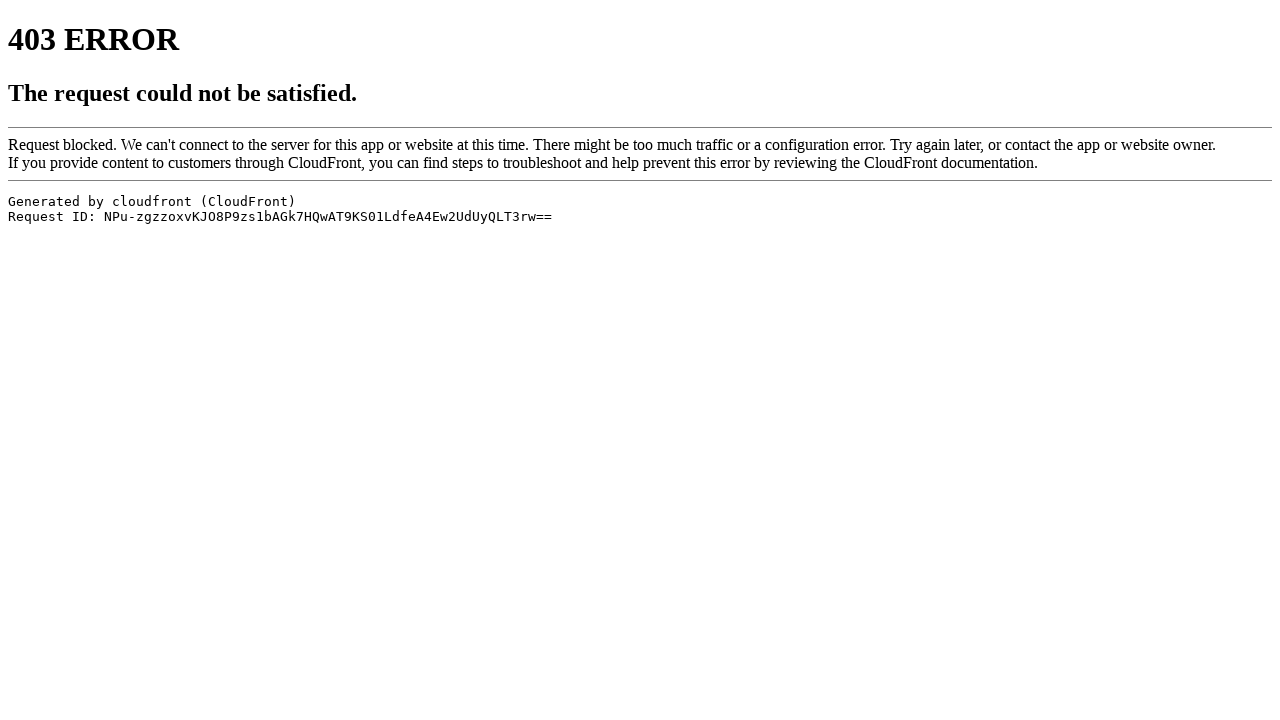

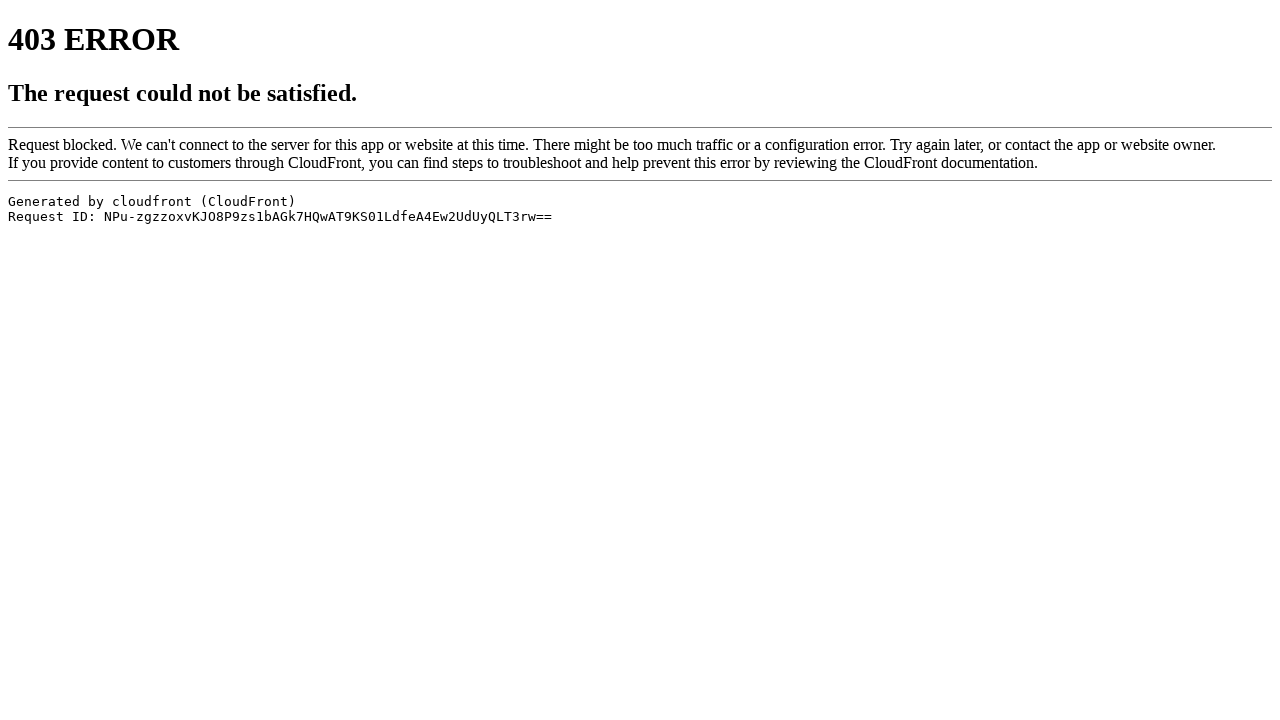